Navigates to Rahul Shetty Academy website and verifies the page loads by checking the title and URL are accessible

Starting URL: https://rahulshettyacademy.com

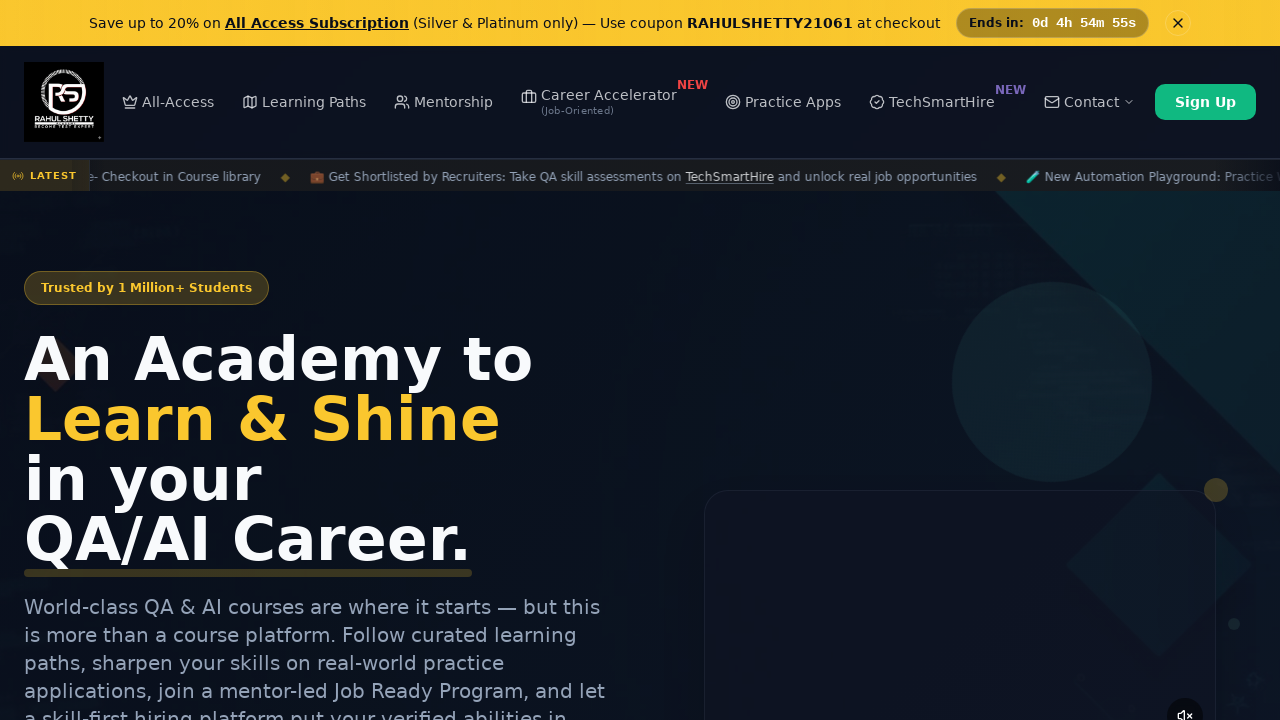

Page loaded and DOM content is ready
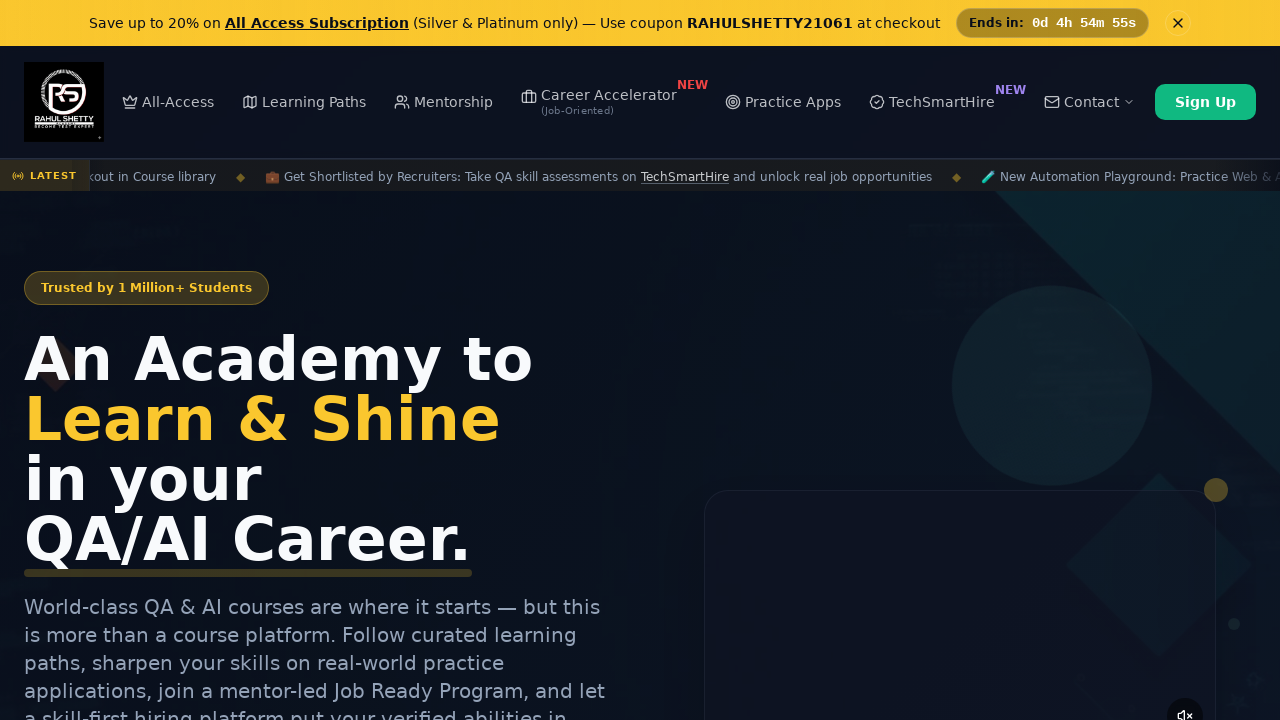

Retrieved page title: Rahul Shetty Academy | QA Automation, Playwright, AI Testing & Online Training
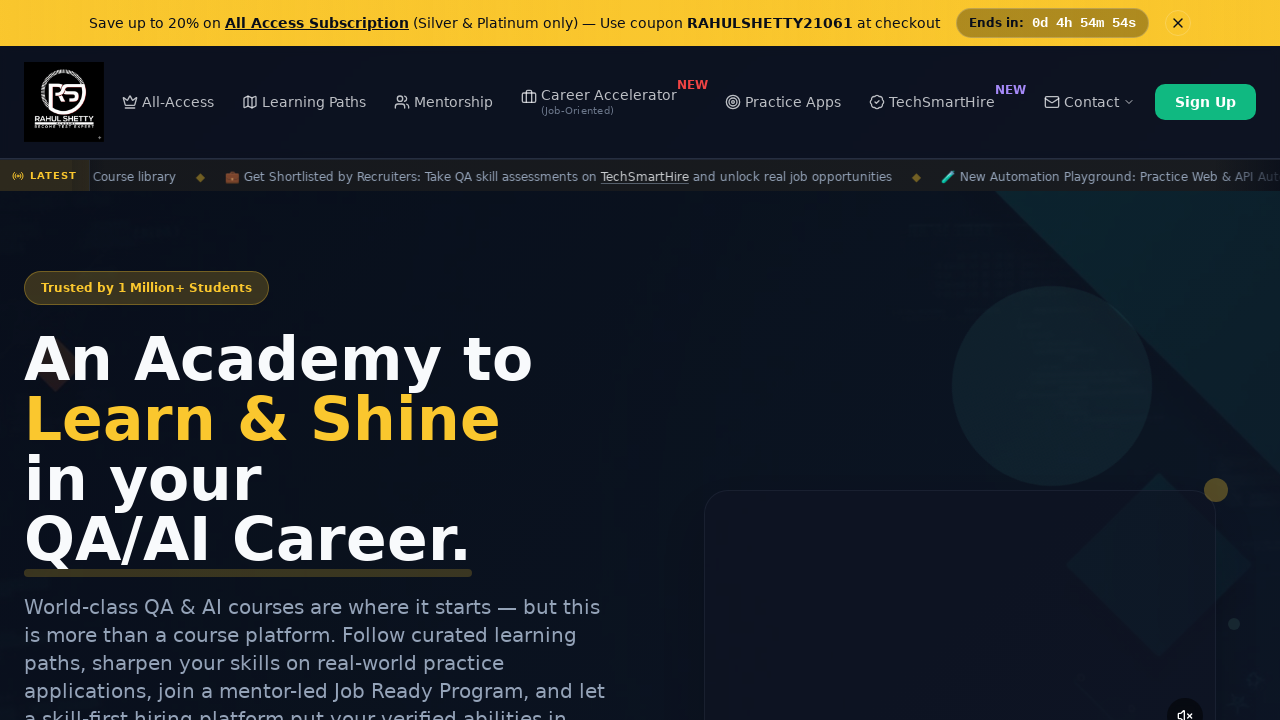

Retrieved current URL: https://rahulshettyacademy.com/
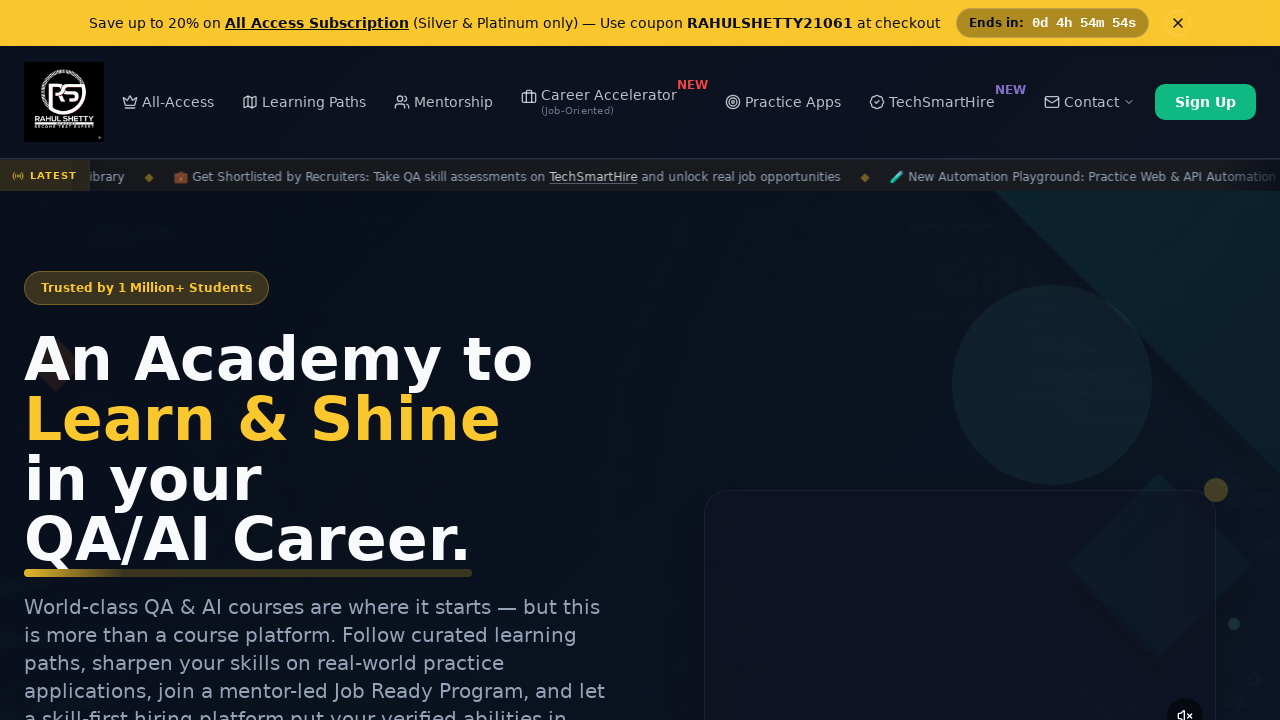

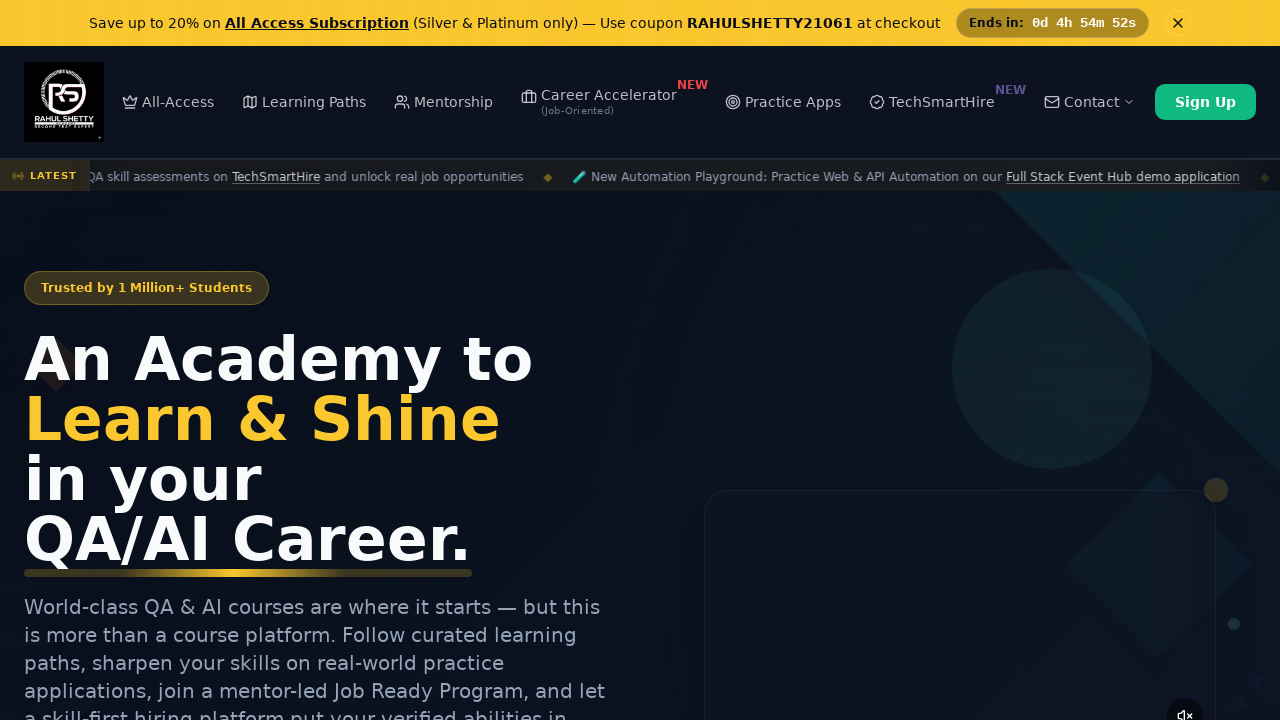